Tests the OPMET message query form on the Brazilian Air Force meteorology website by filling in a location code (SBEG - Manaus airport), setting date/time range fields, and clicking the query button.

Starting URL: https://www.redemet.aer.mil.br/old/?i=produtos&p=consulta-de-mensagens-opmet

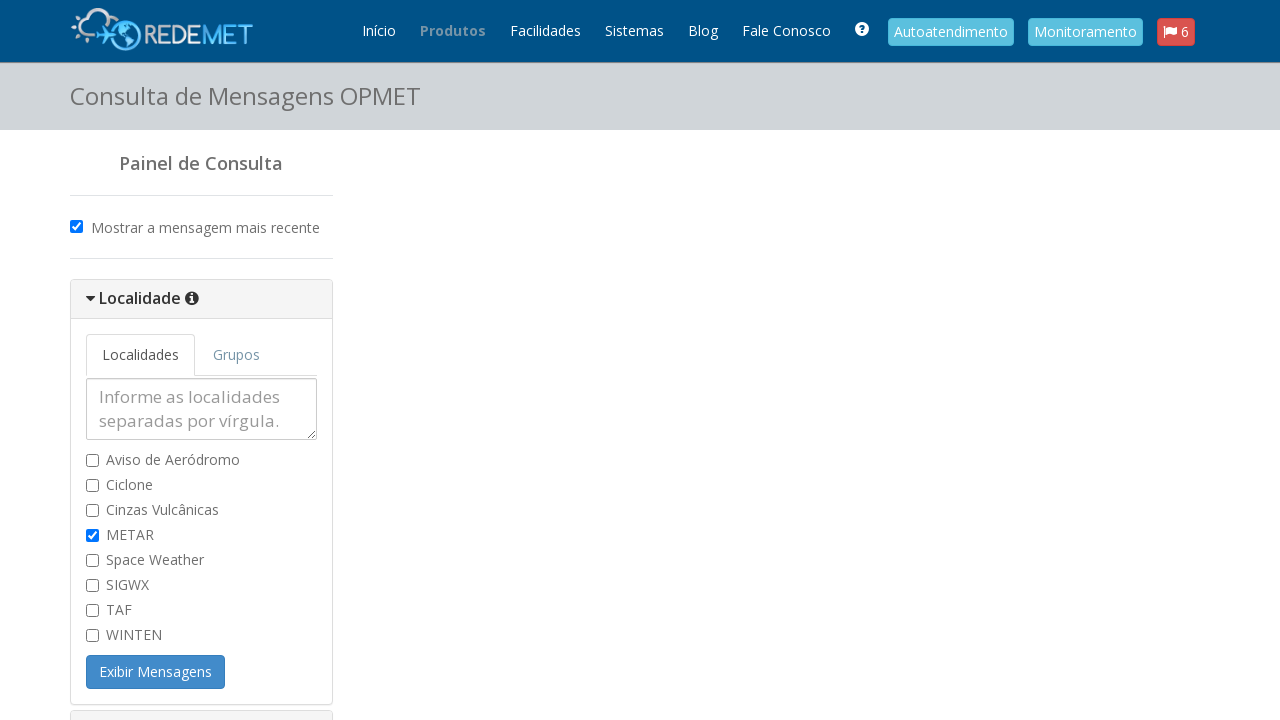

Filled location code field with SBEG (Manaus airport) on #msg_localidade
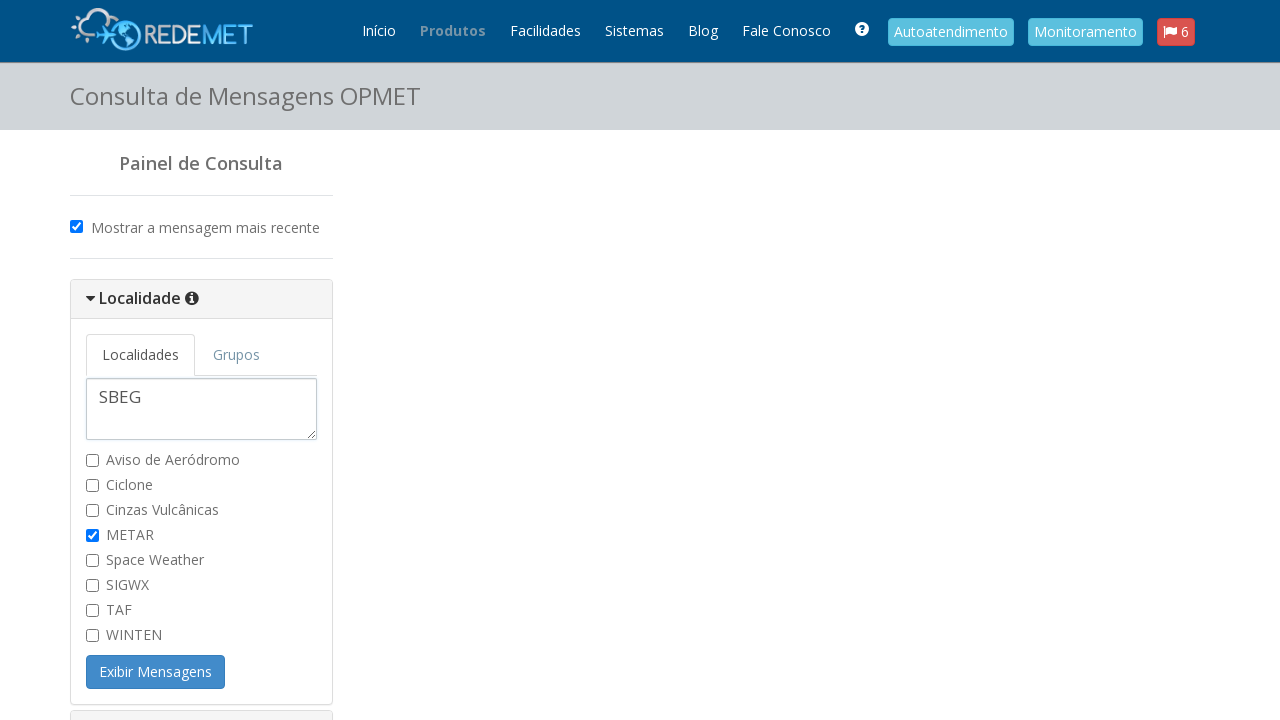

Clicked the recent query option at (76, 226) on #consulta_recente
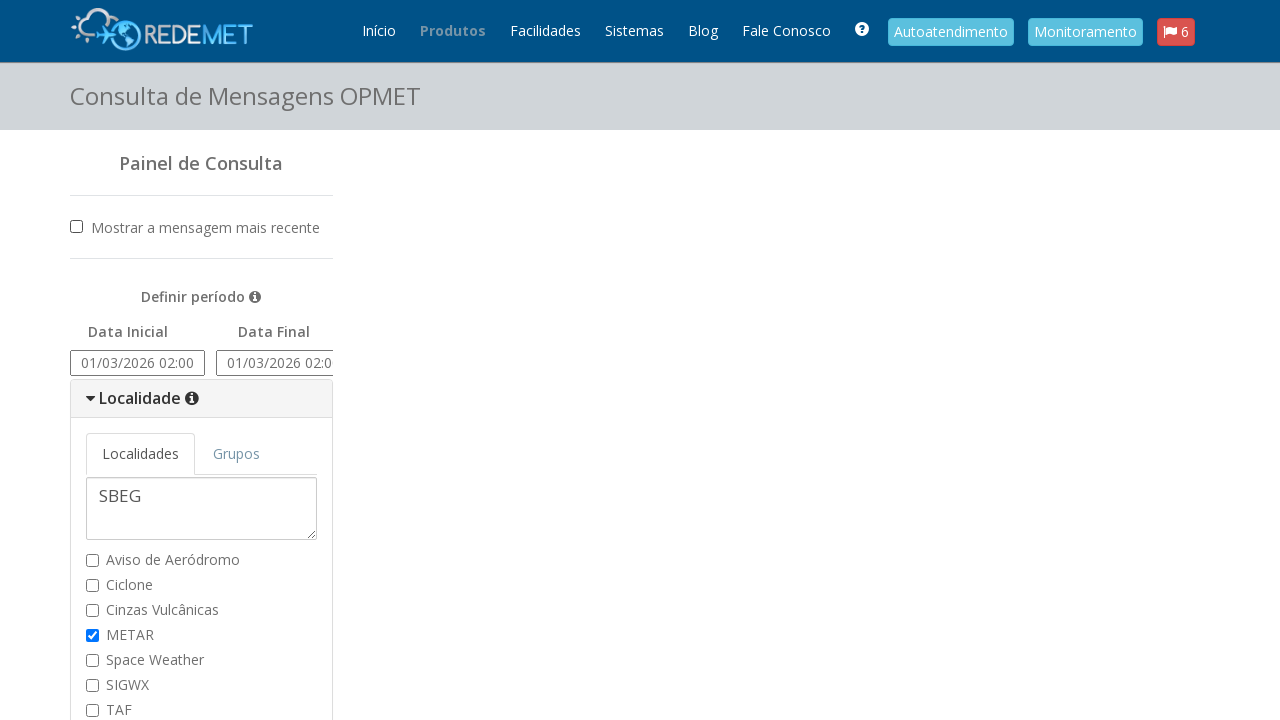

Filled start date/time field with 15/01/2025 14:00 on #consulta_data_ini
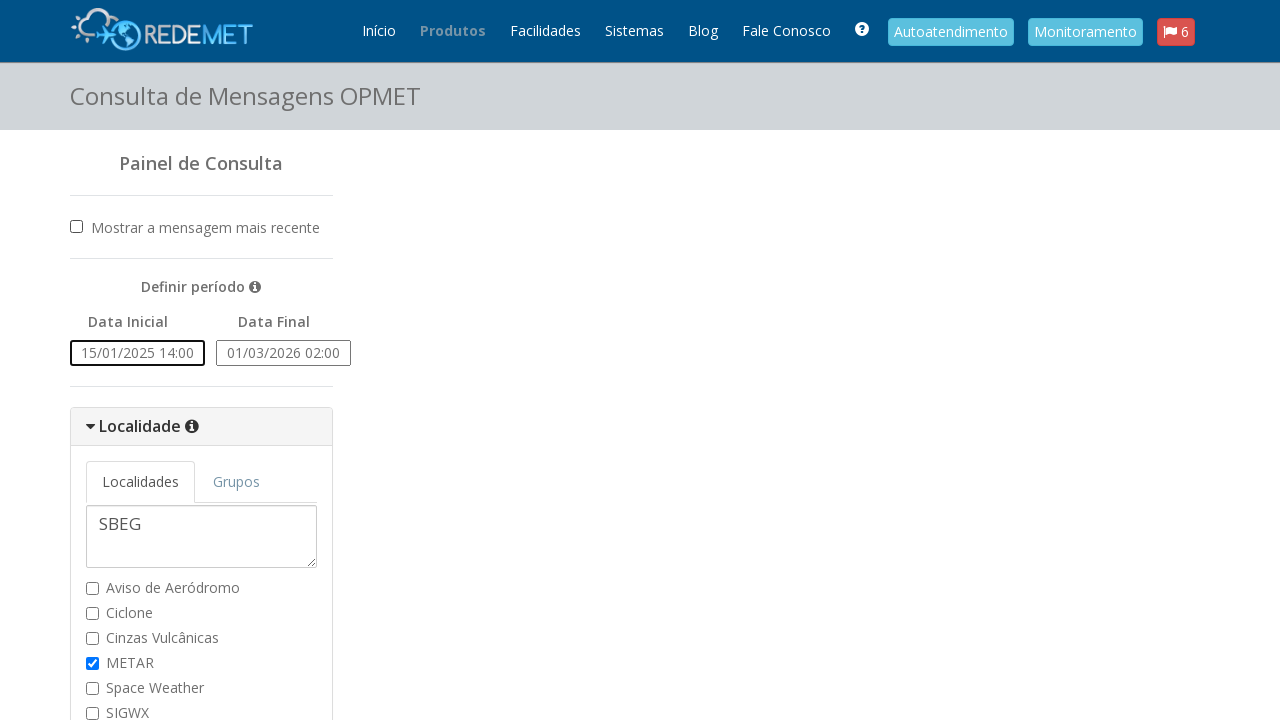

Filled end date/time field with 15/01/2025 14:00 on #consulta_data_fim
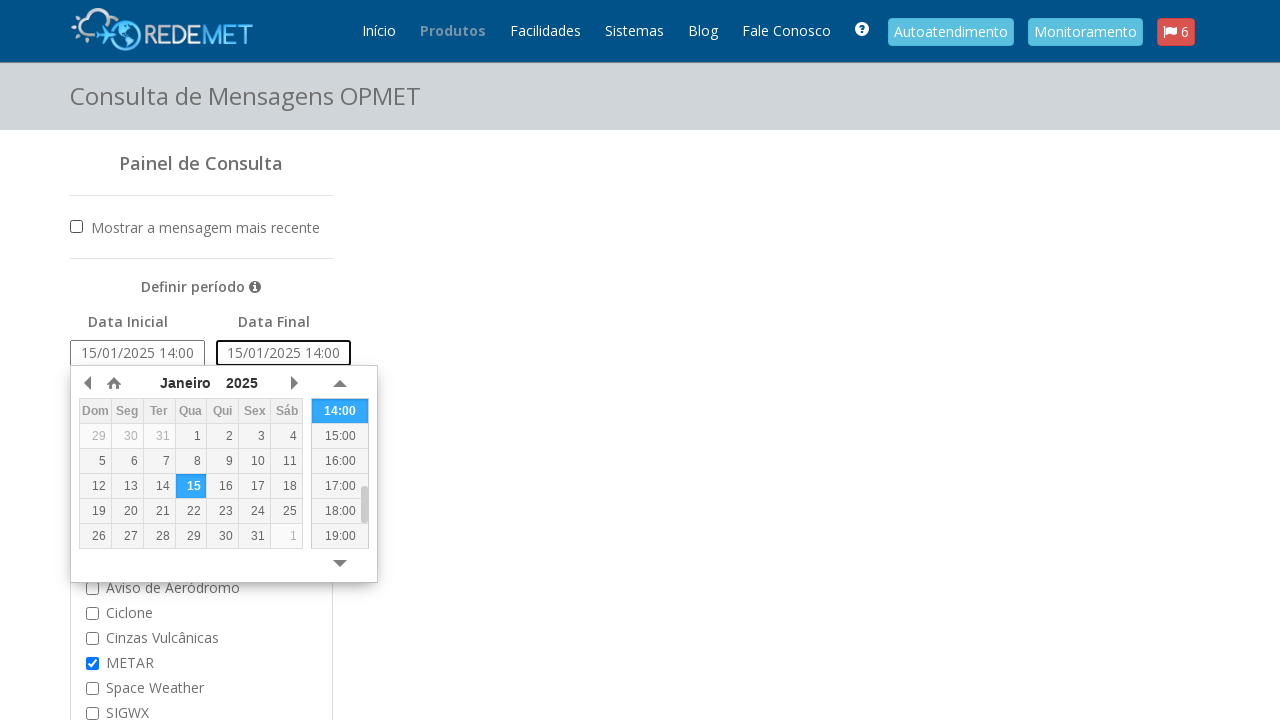

Clicked the query by location button to submit OPMET message query at (156, 361) on #consulta_localidade
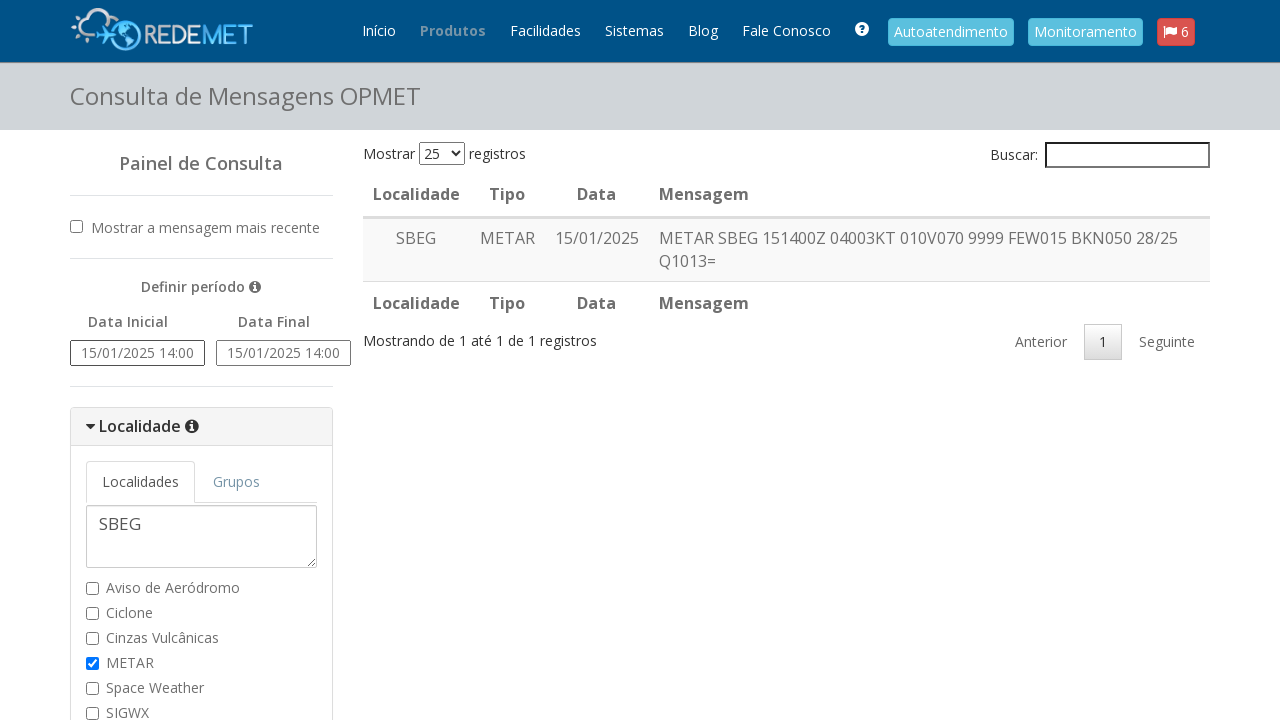

Waited 2 seconds for query results to load
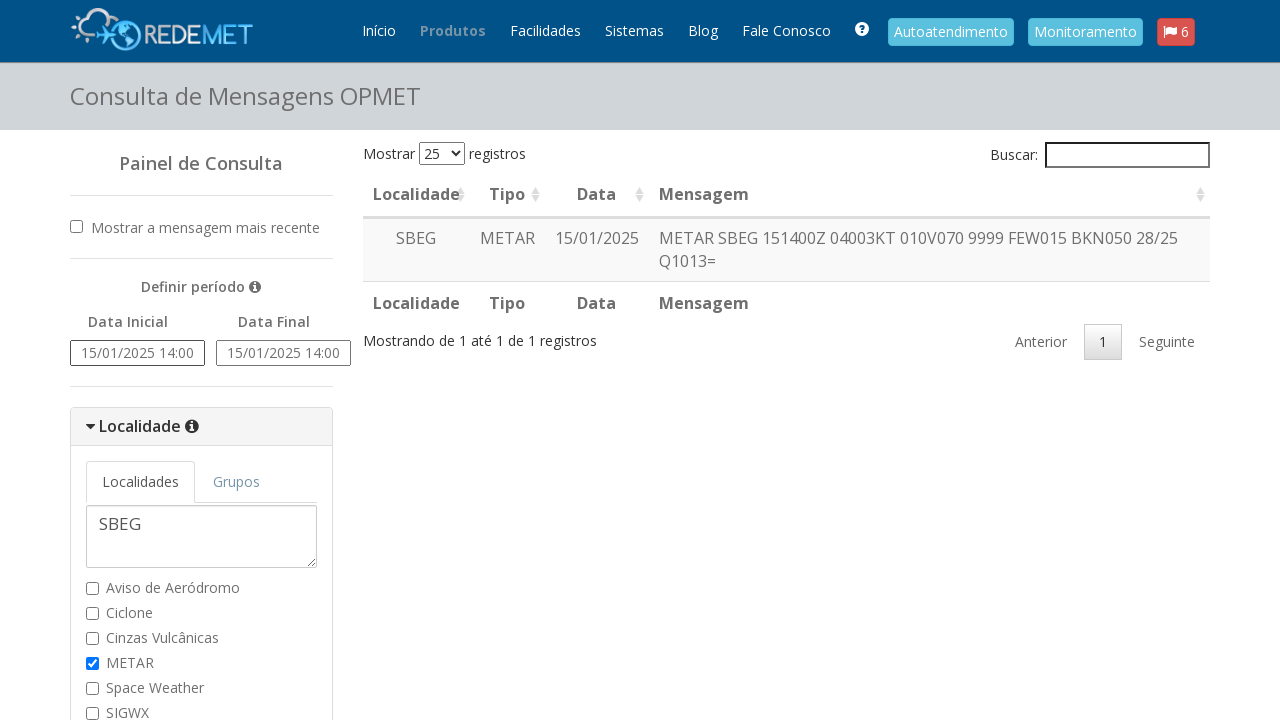

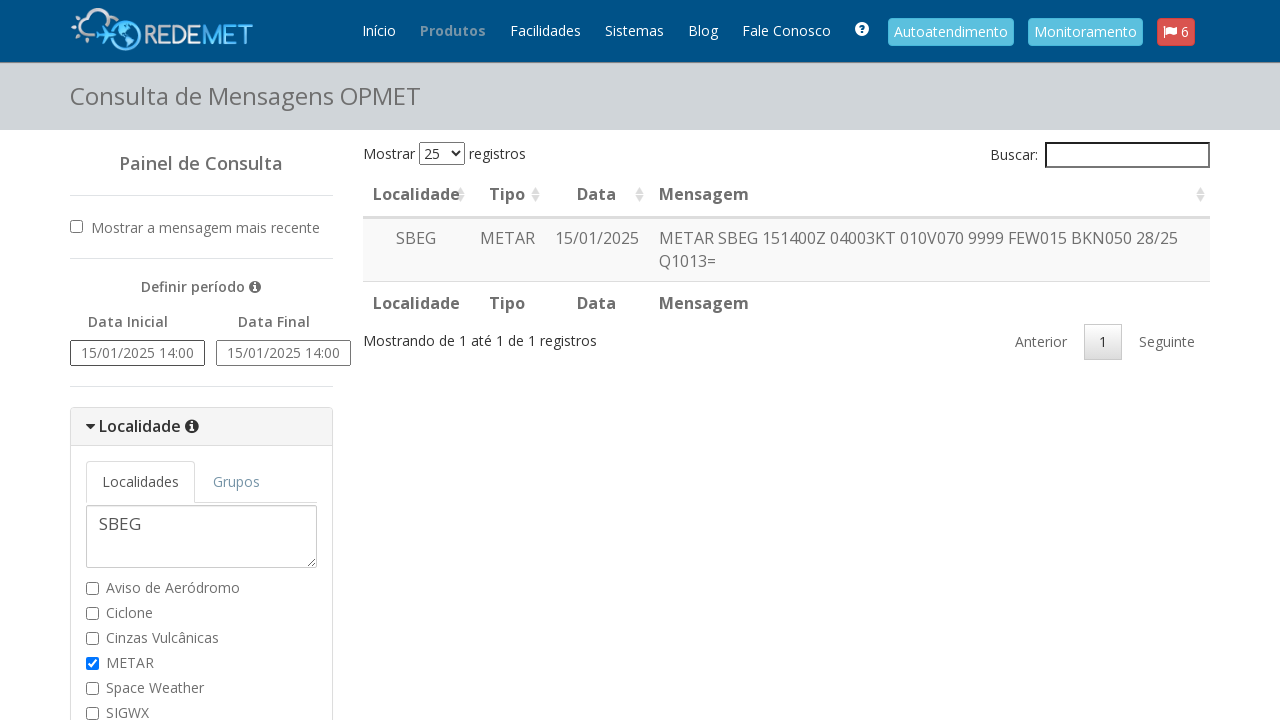